Tests form filling functionality by entering a name into a text field on the test automation practice blog

Starting URL: https://testautomationpractice.blogspot.com/

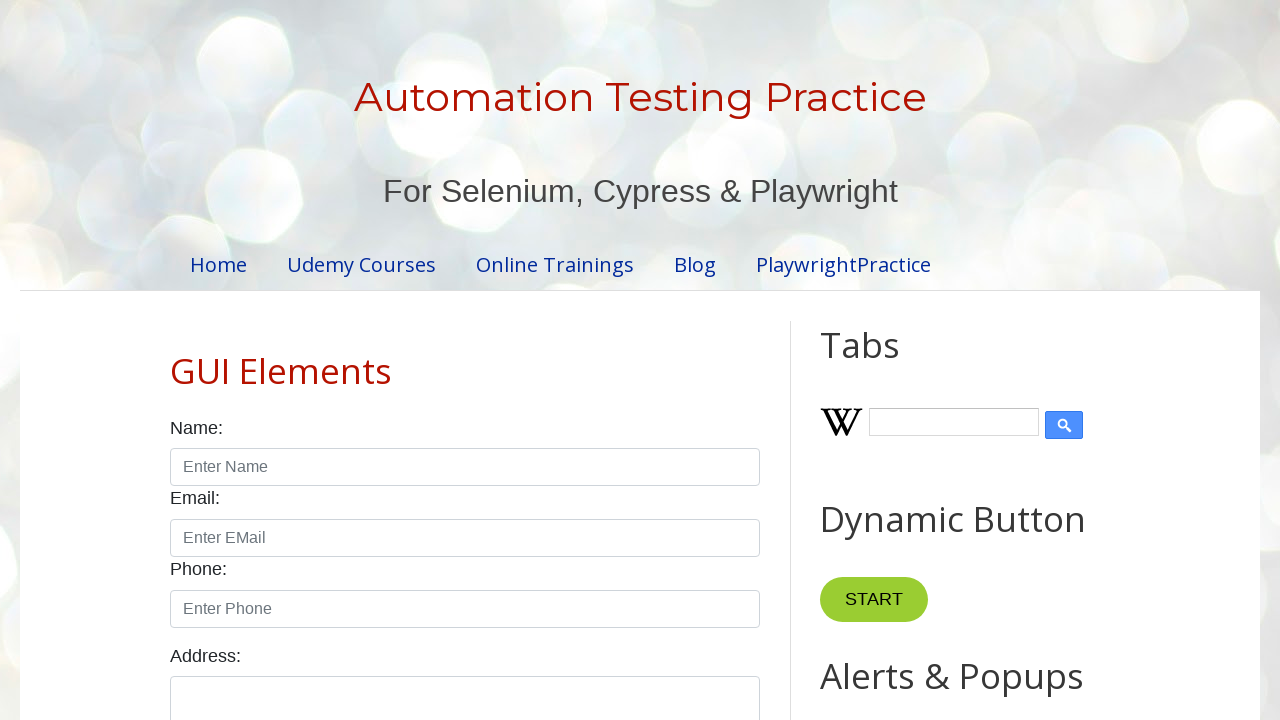

Filled name field with 'ashish' on #name
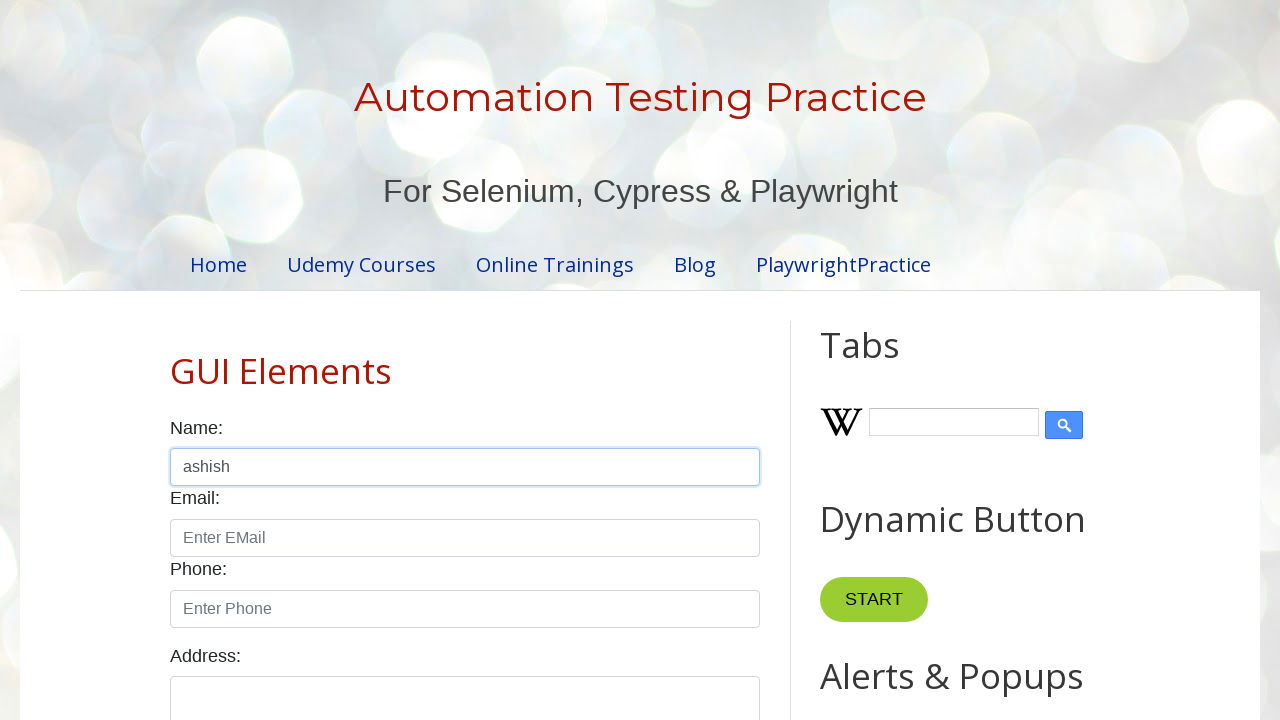

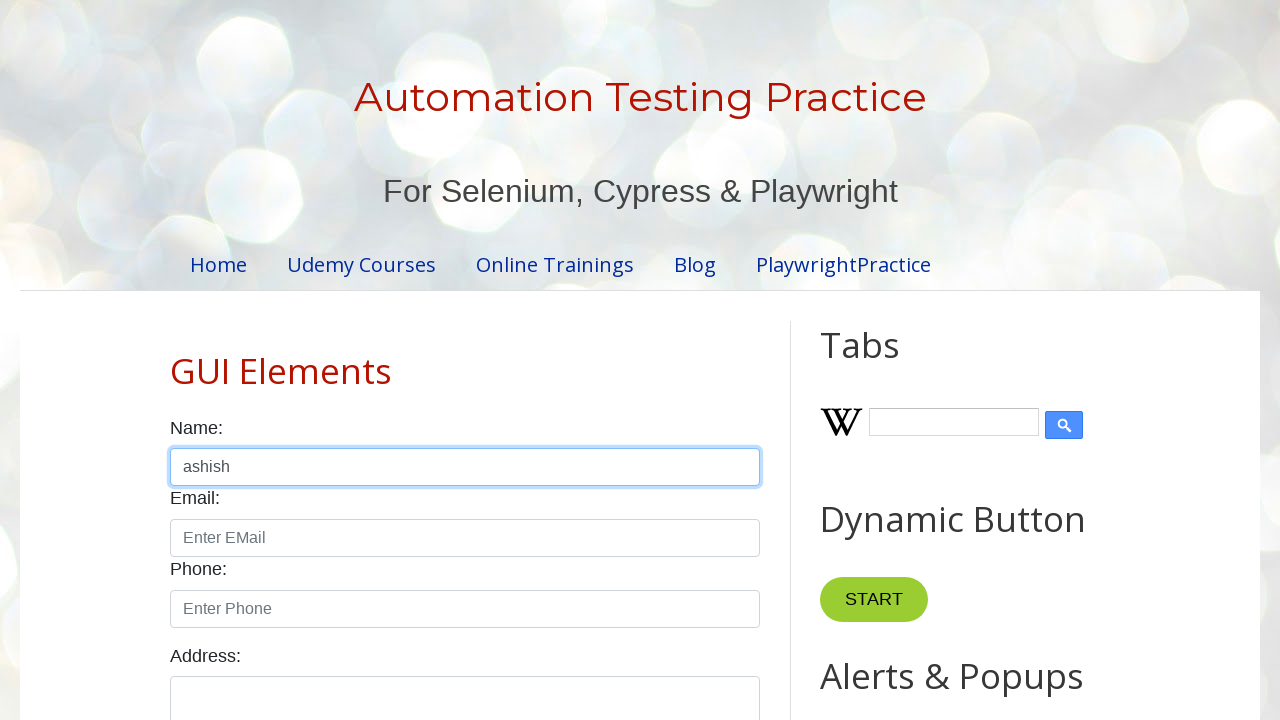